Tests the registration form on CodenBox Automation Lab by navigating to the form via menu, filling out personal details including name, email, phone, selecting options from dropdowns, and submitting the form.

Starting URL: https://codenboxautomationlab.com/

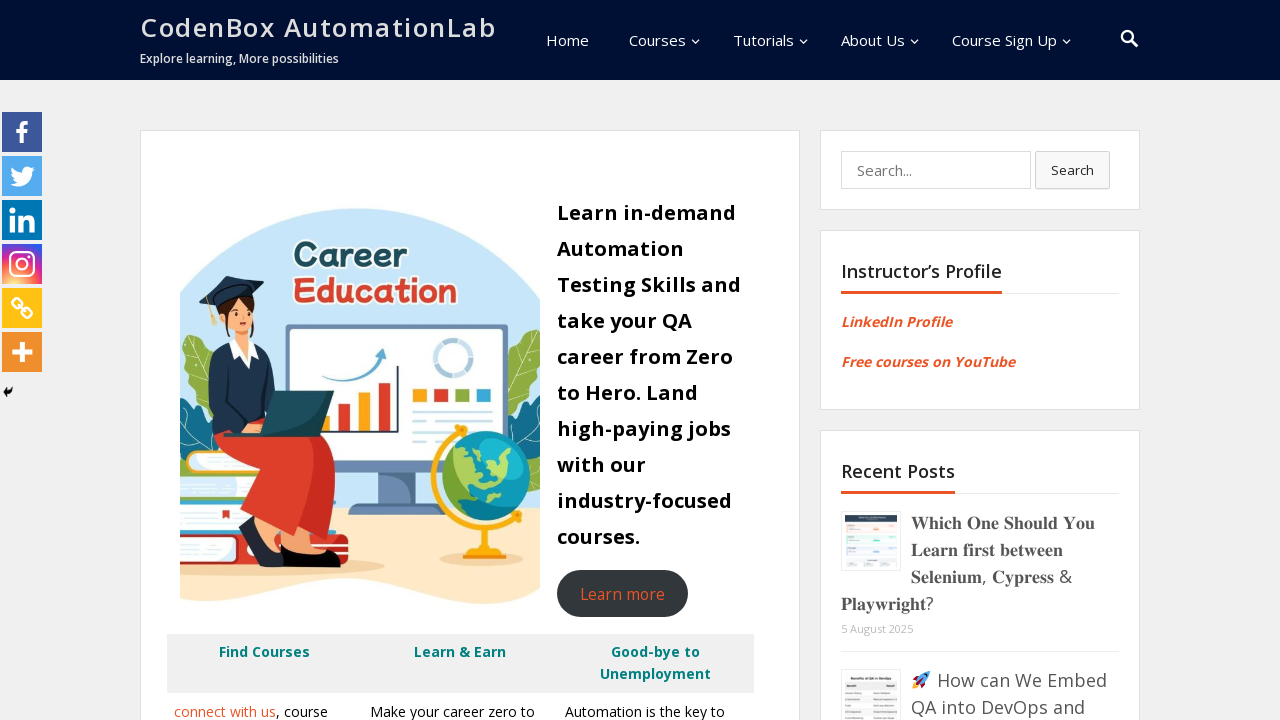

Hovered over menu item to reveal dropdown at (1008, 40) on #menu-item-202 > .sf-with-ul
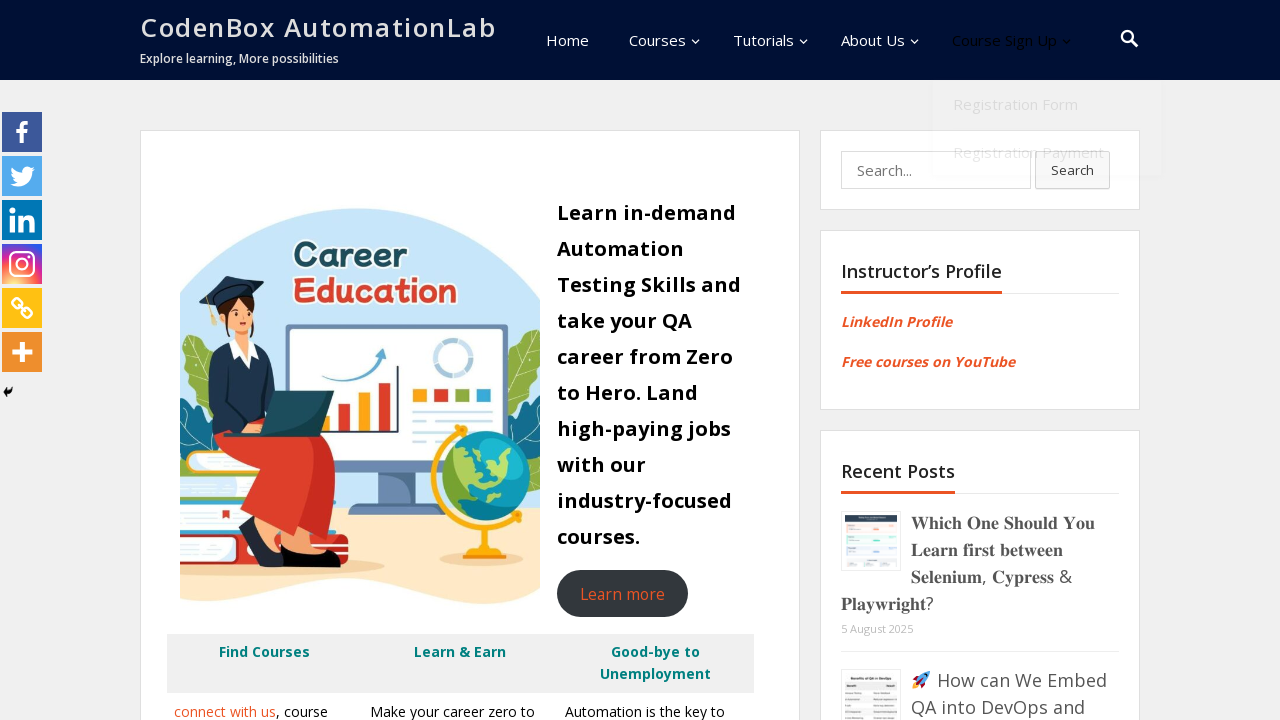

Clicked on Registration Form link at (1047, 104) on text=Registration Form
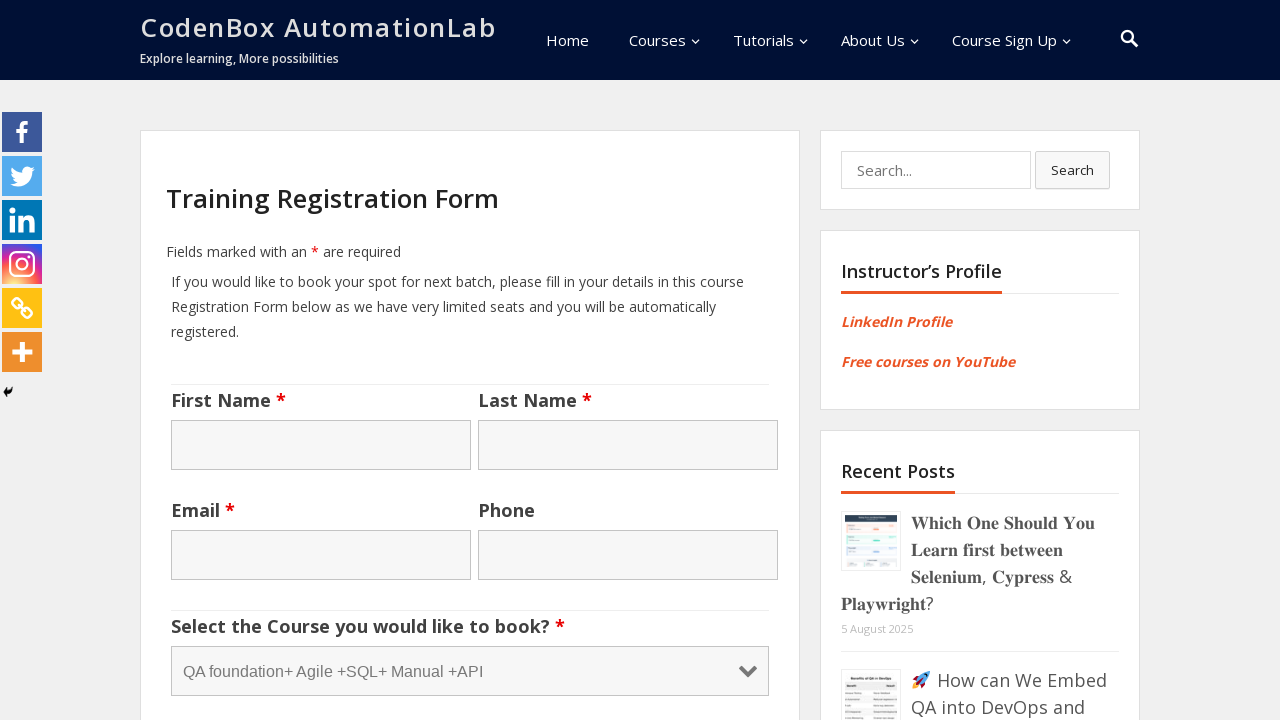

Filled first name with 'Md' on #nf-field-17
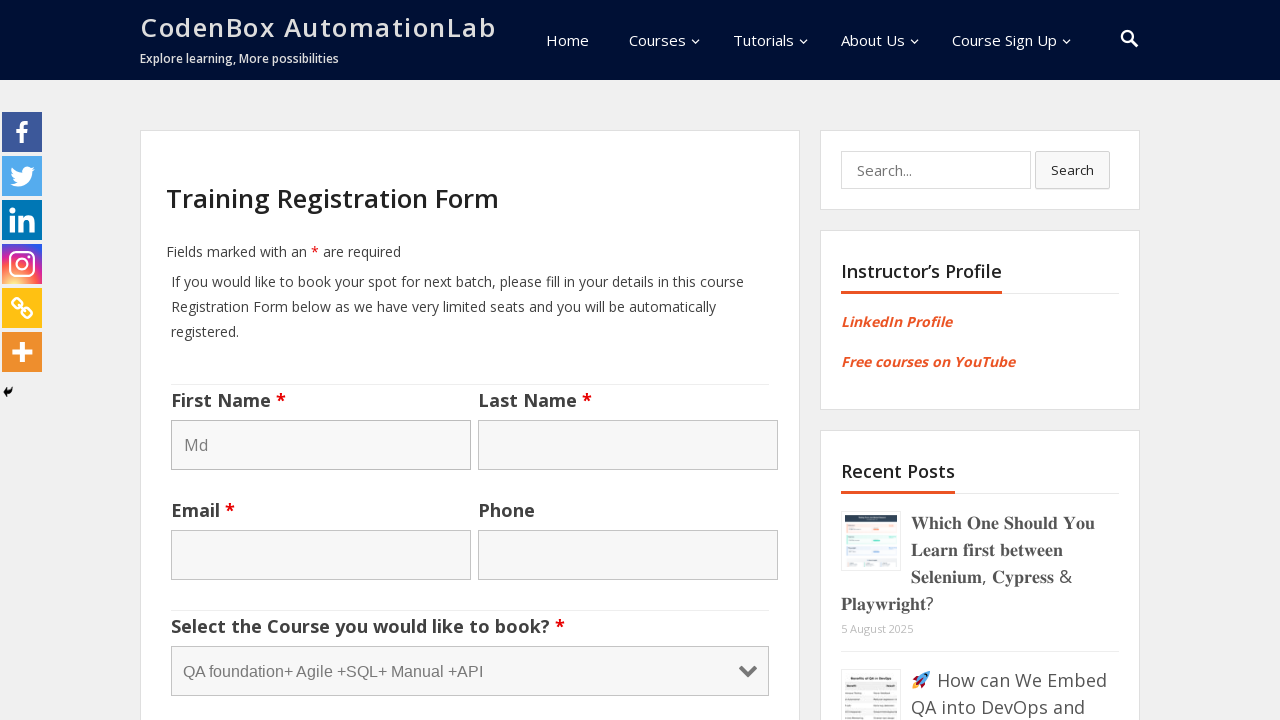

Filled last name with 'Haque' on #nf-field-18
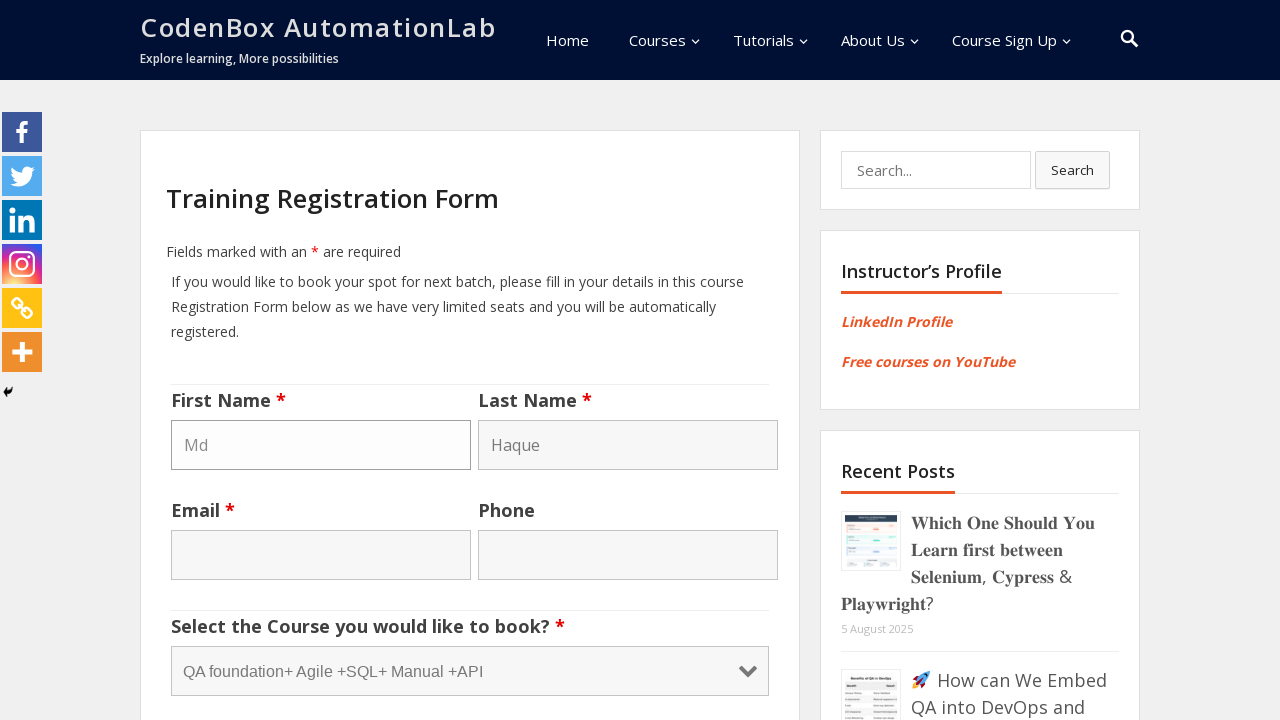

Filled email with 'info@email.com' on #nf-field-19
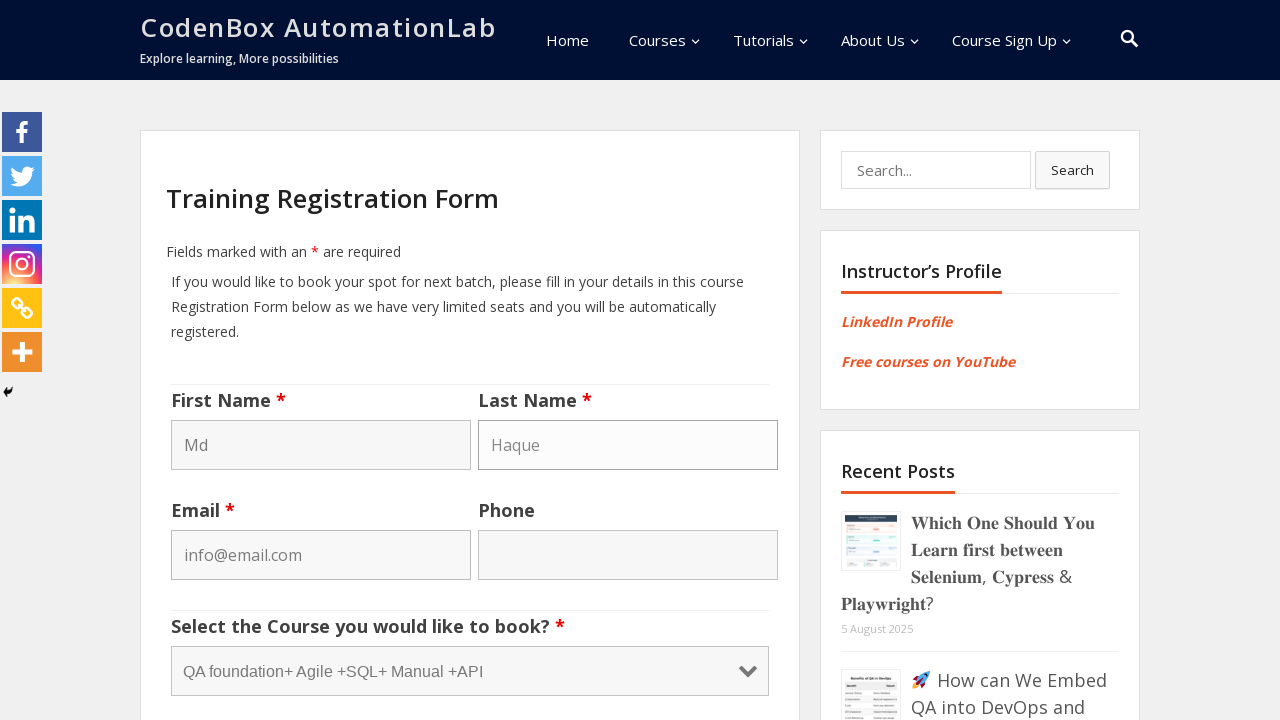

Filled phone number with '11111111111' on #nf-field-20
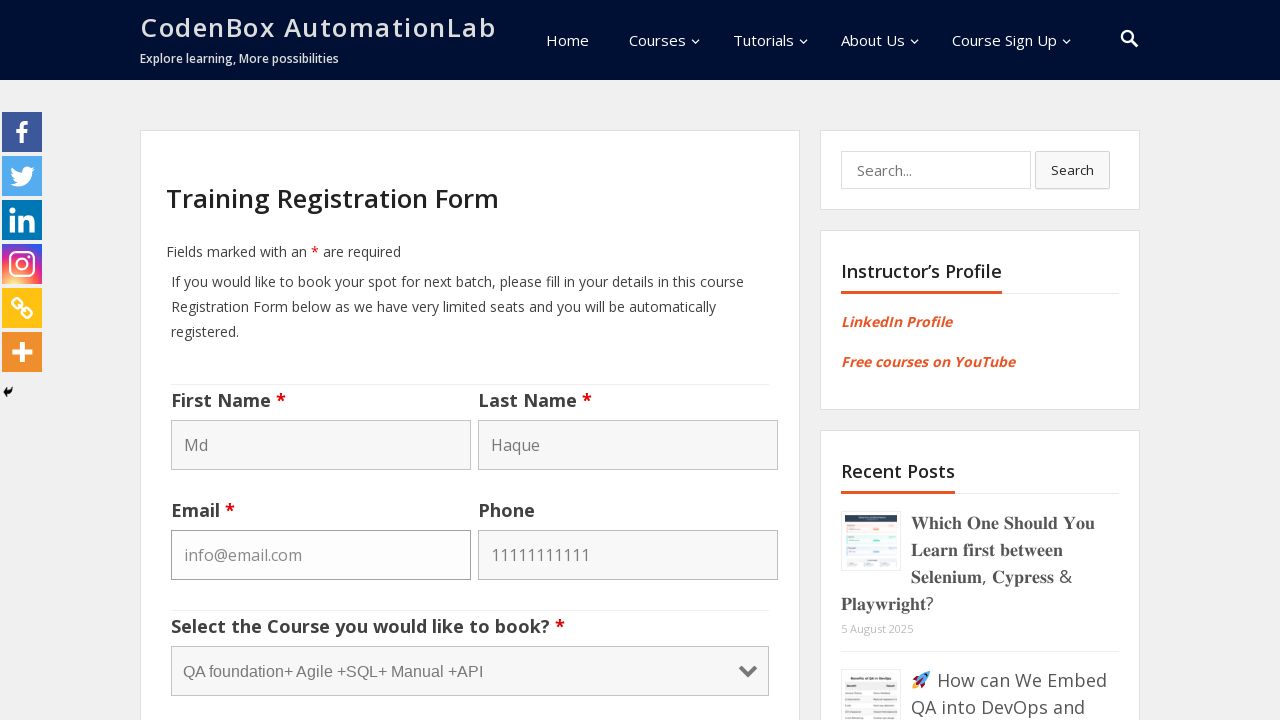

Selected 'selenium-automation' from first dropdown on #nf-field-22
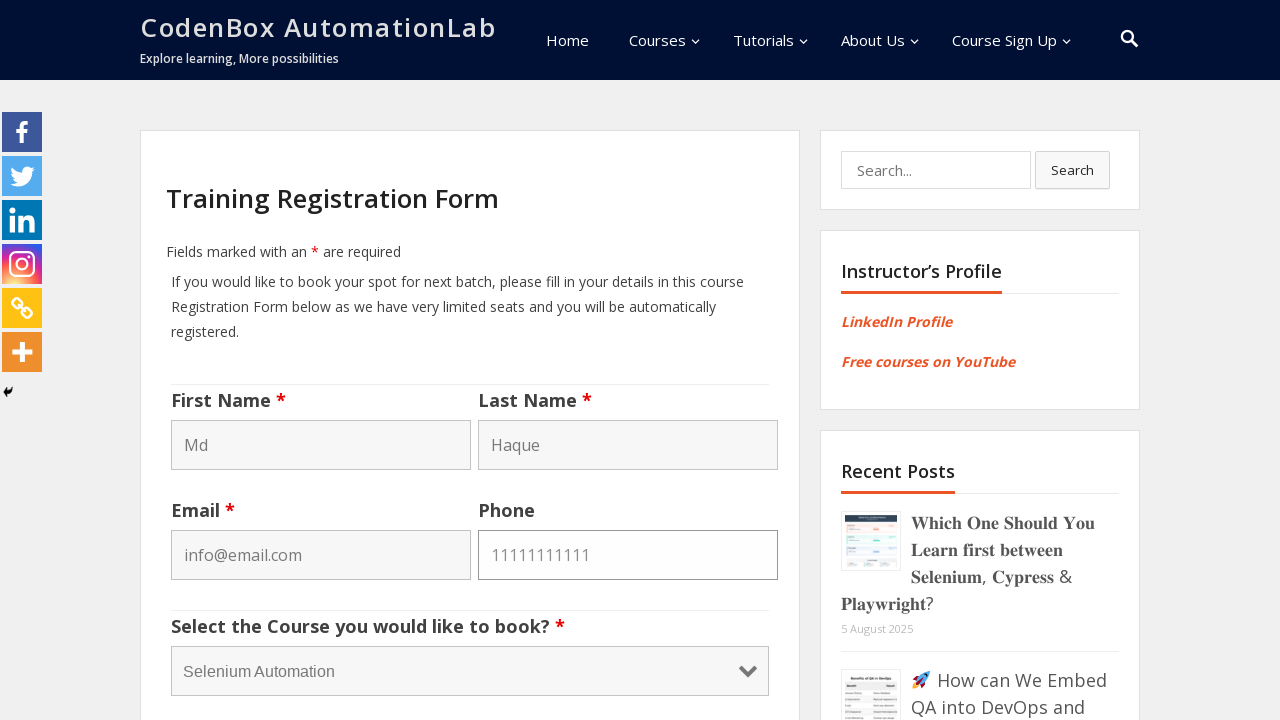

Selected 'april' from month dropdown on #nf-field-24
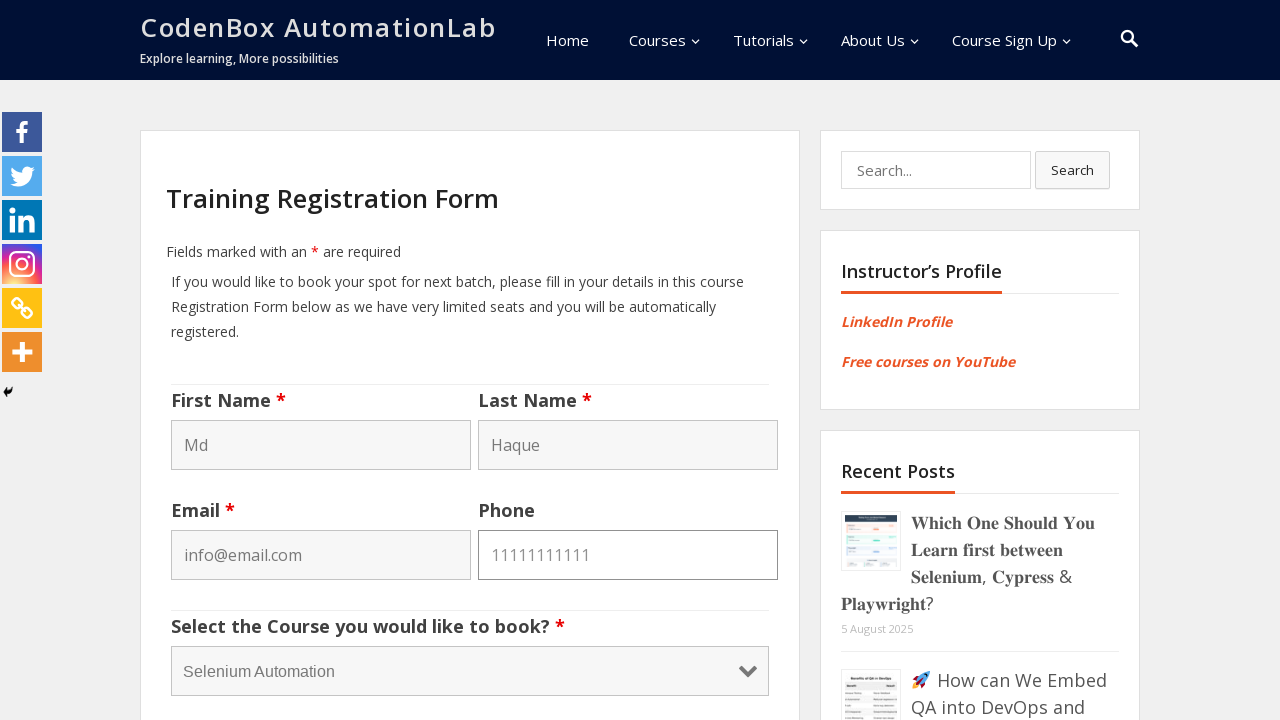

Clicked on radio/checkbox option at (332, 360) on #nf-label-class-field-23-1
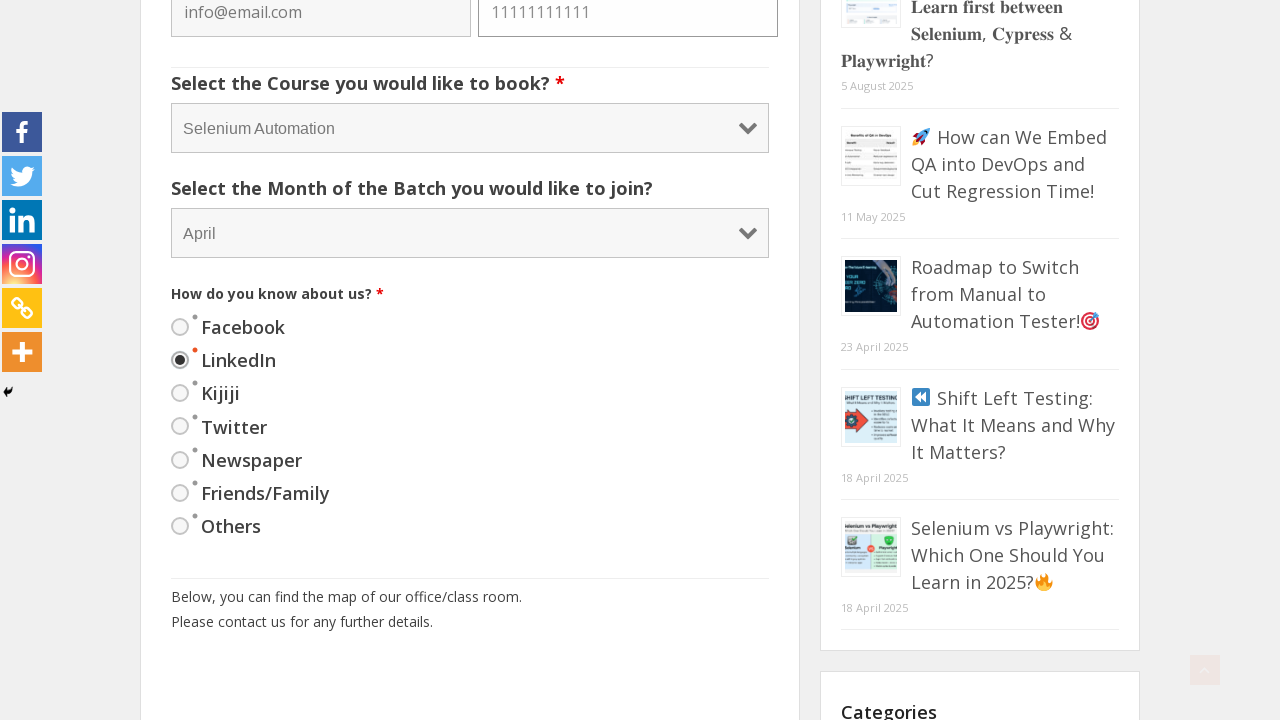

Clicked submit button to submit registration form at (214, 360) on #nf-field-15
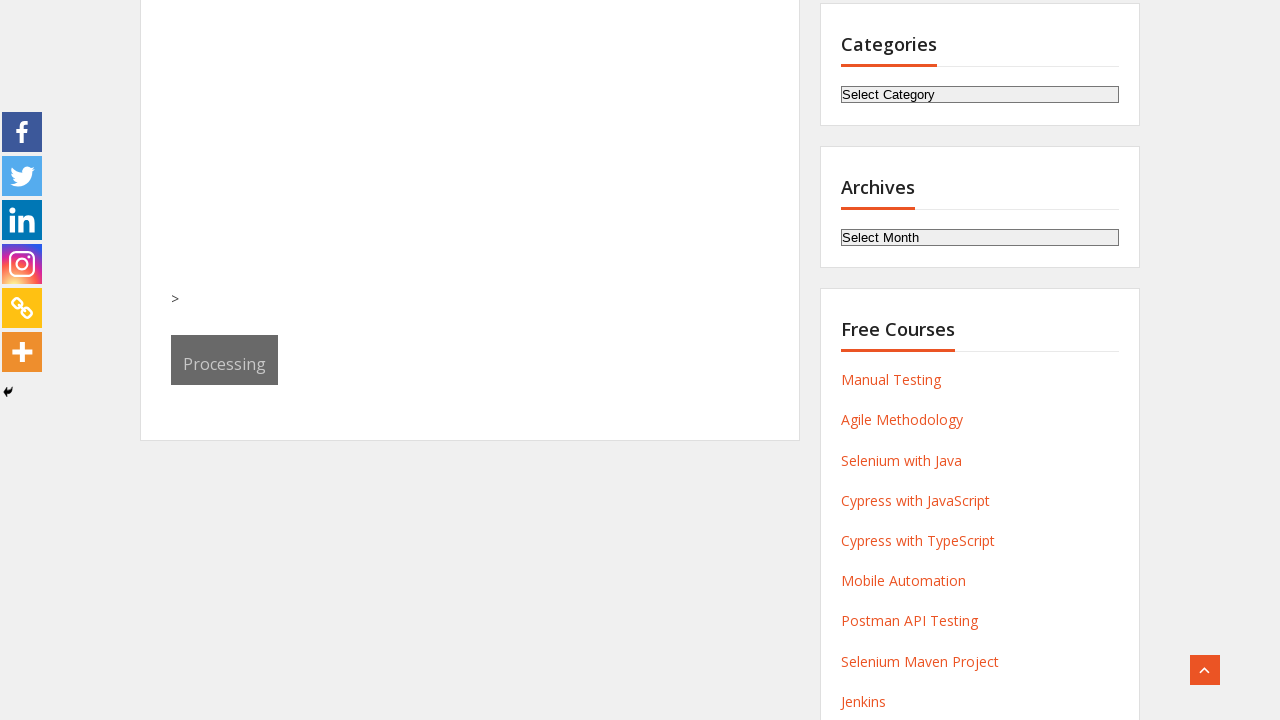

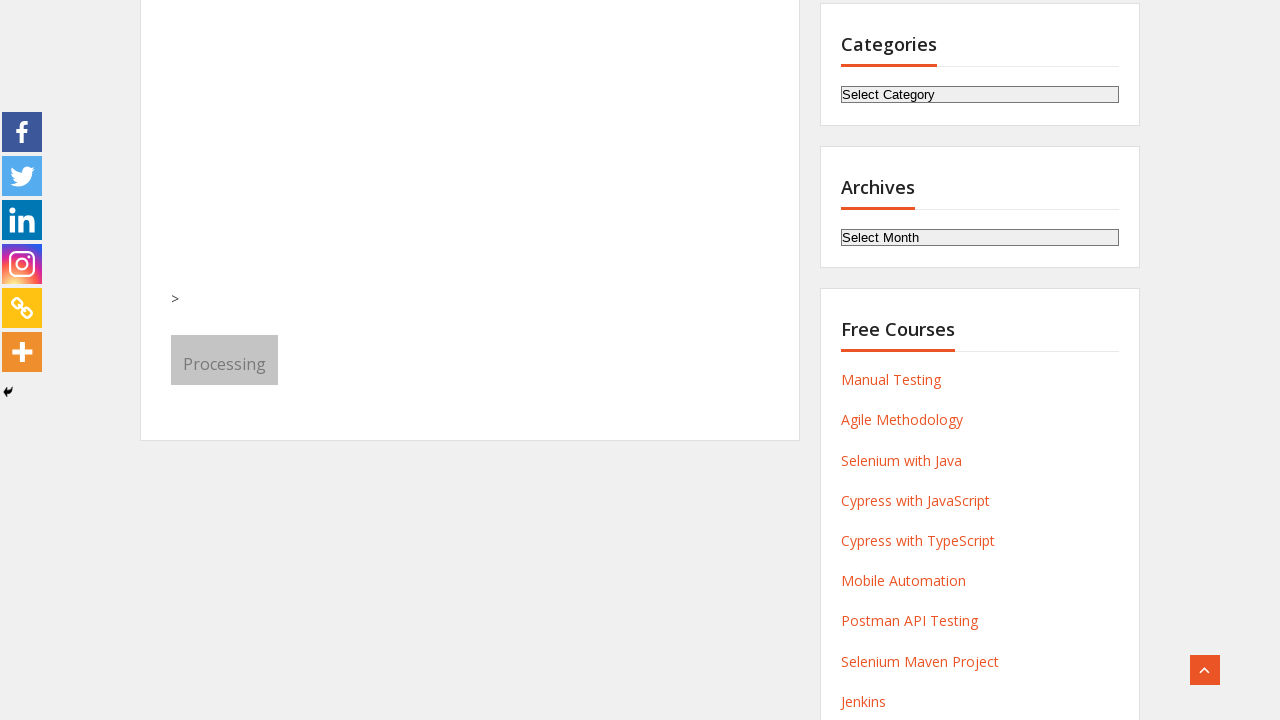